Tests a page with a delayed element by clicking a verify button and checking for a success message

Starting URL: http://suninjuly.github.io/wait1.html

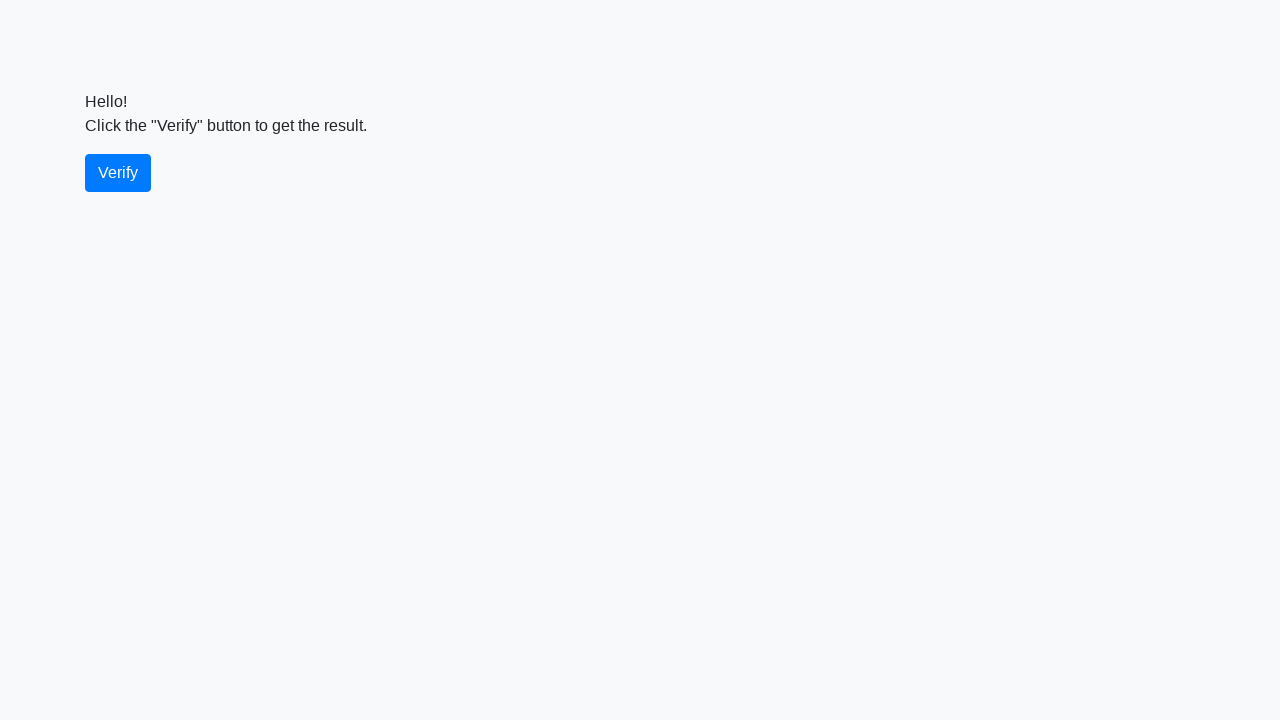

Clicked the verify button at (118, 173) on #verify
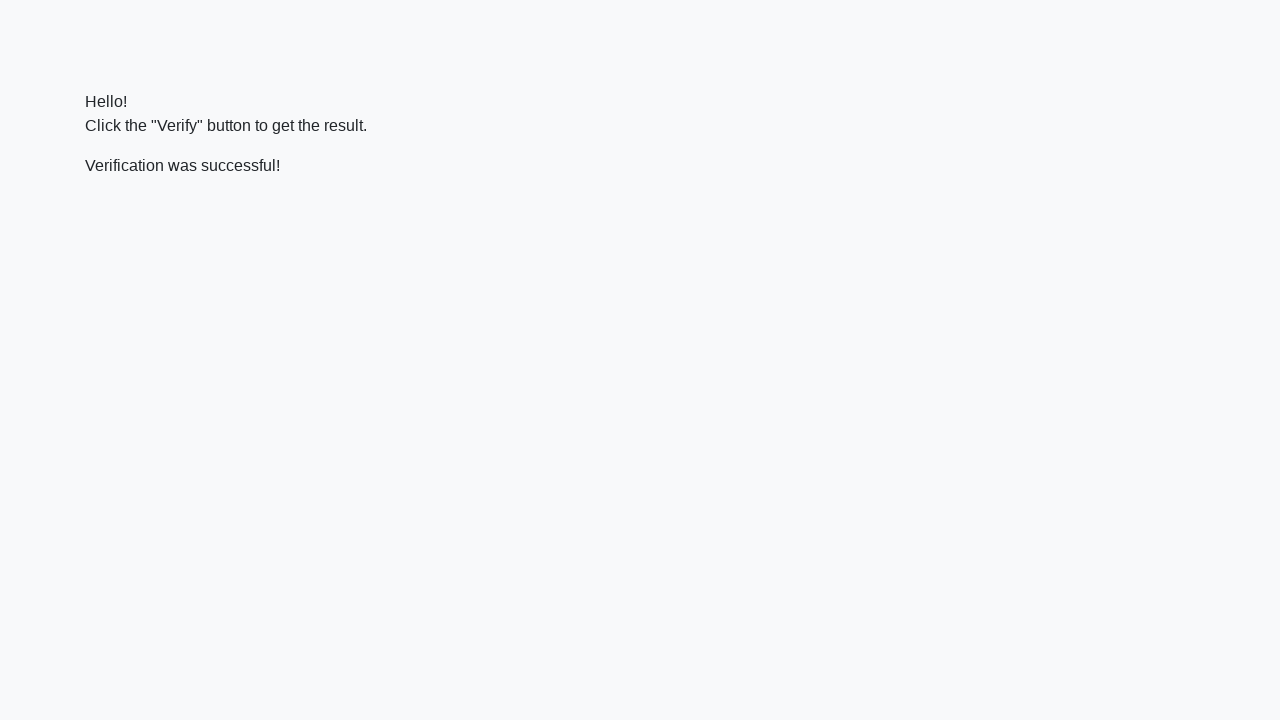

Waited for verify message element to appear
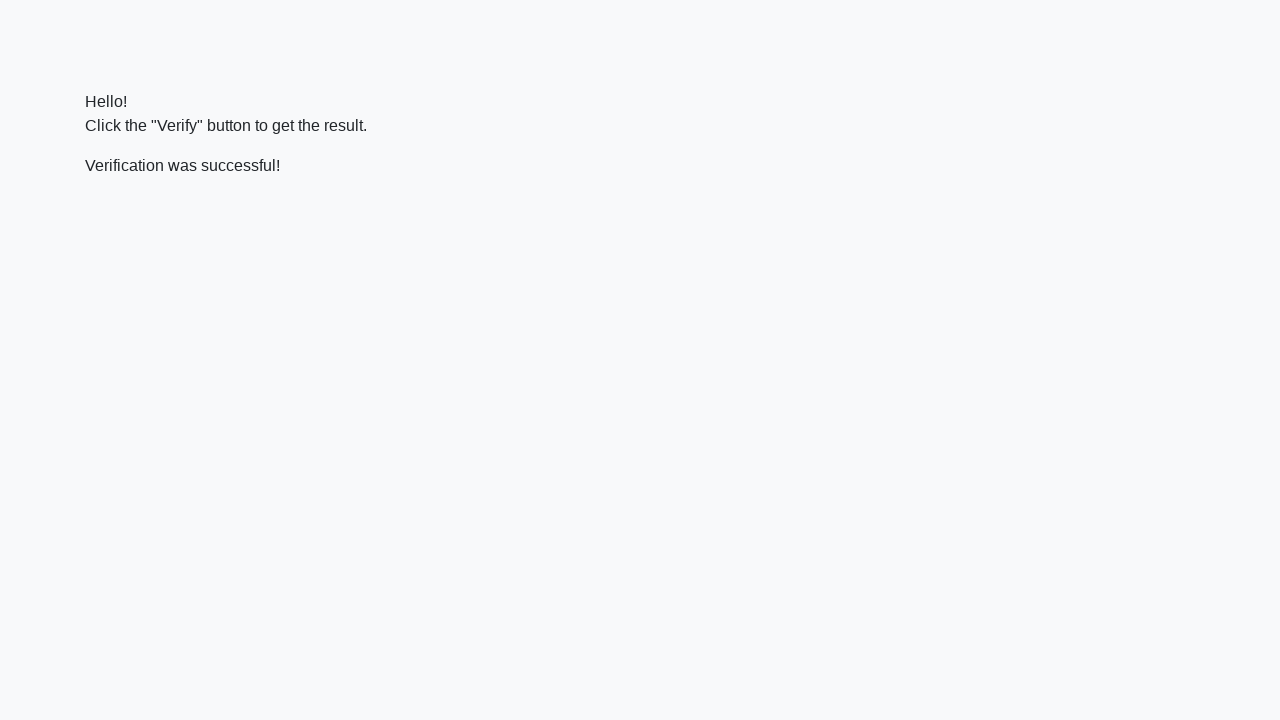

Verified that message contains 'successful'
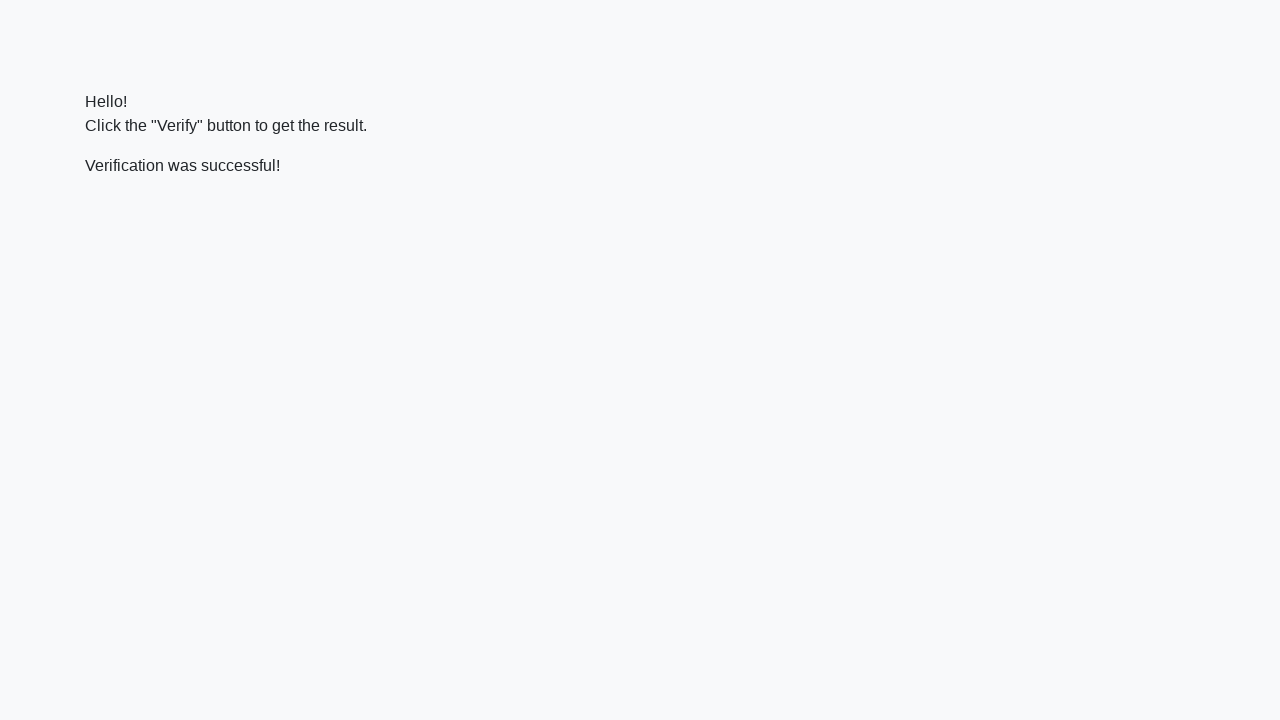

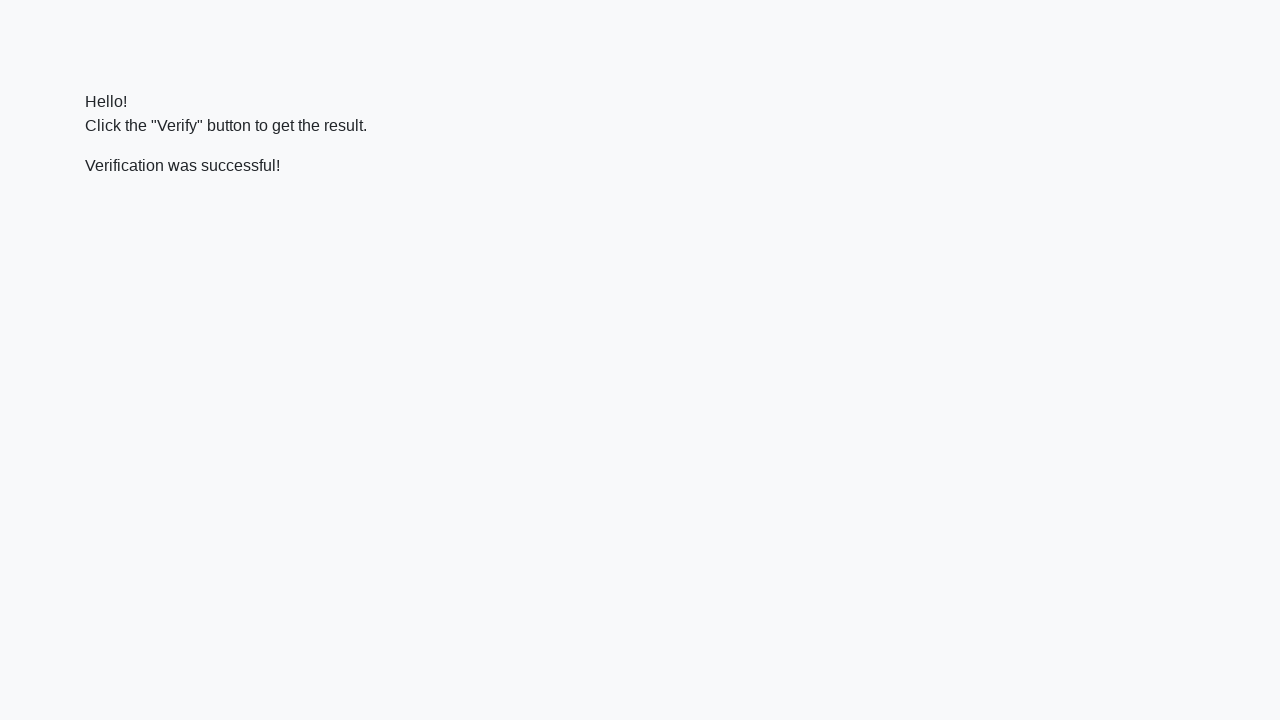